Tests clicking on the New User Registration link using link text

Starting URL: https://portaldev.cms.gov/portal/

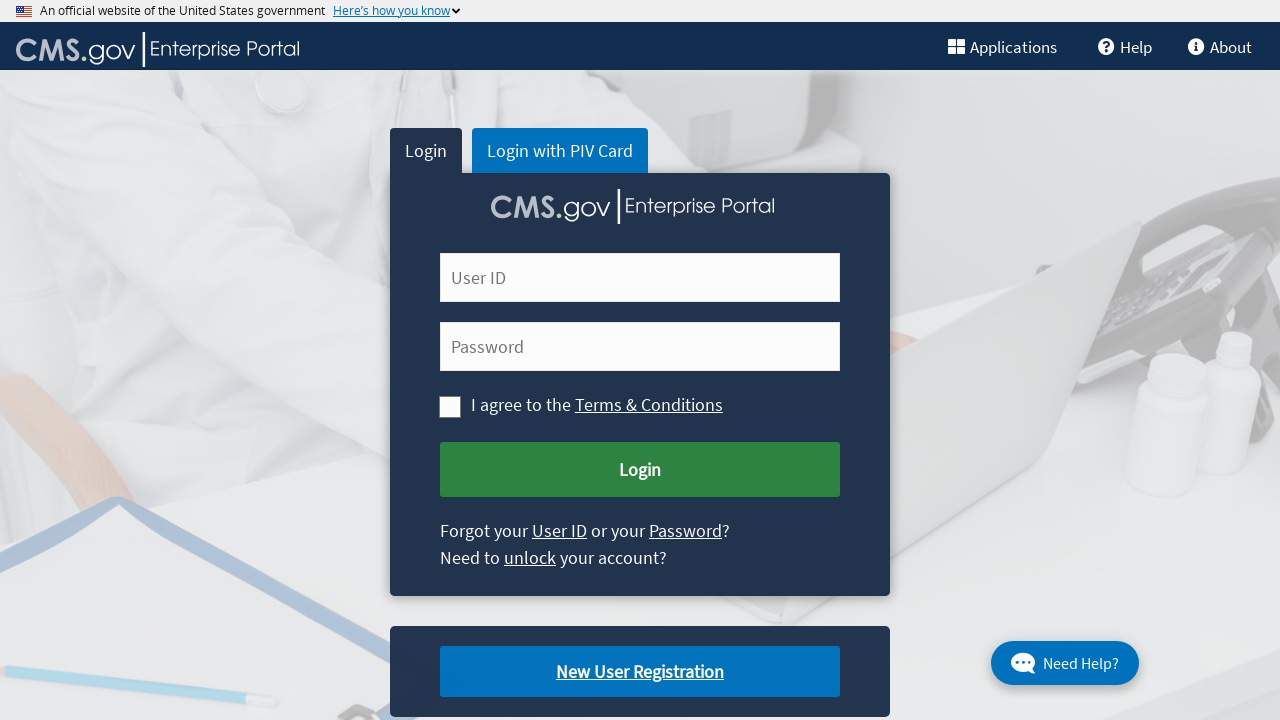

Navigated to CMS portal dev homepage
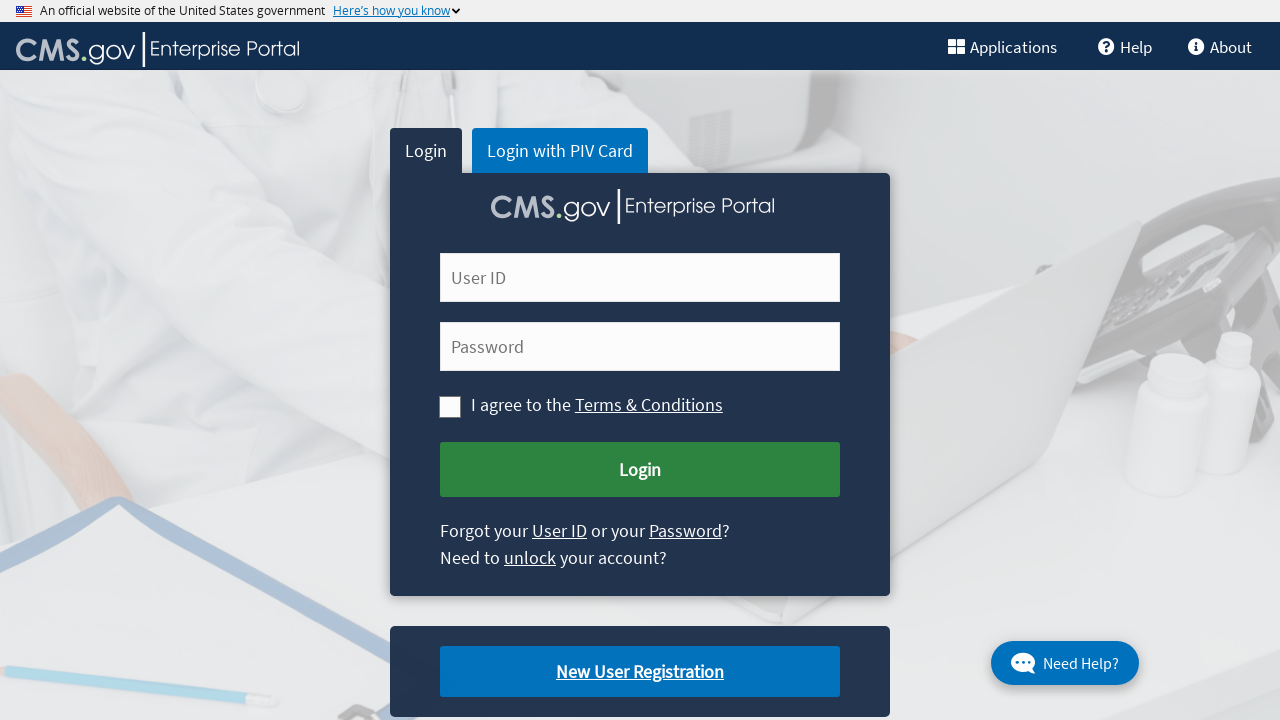

Clicked on New User Registration link at (640, 672) on text=New User Registration
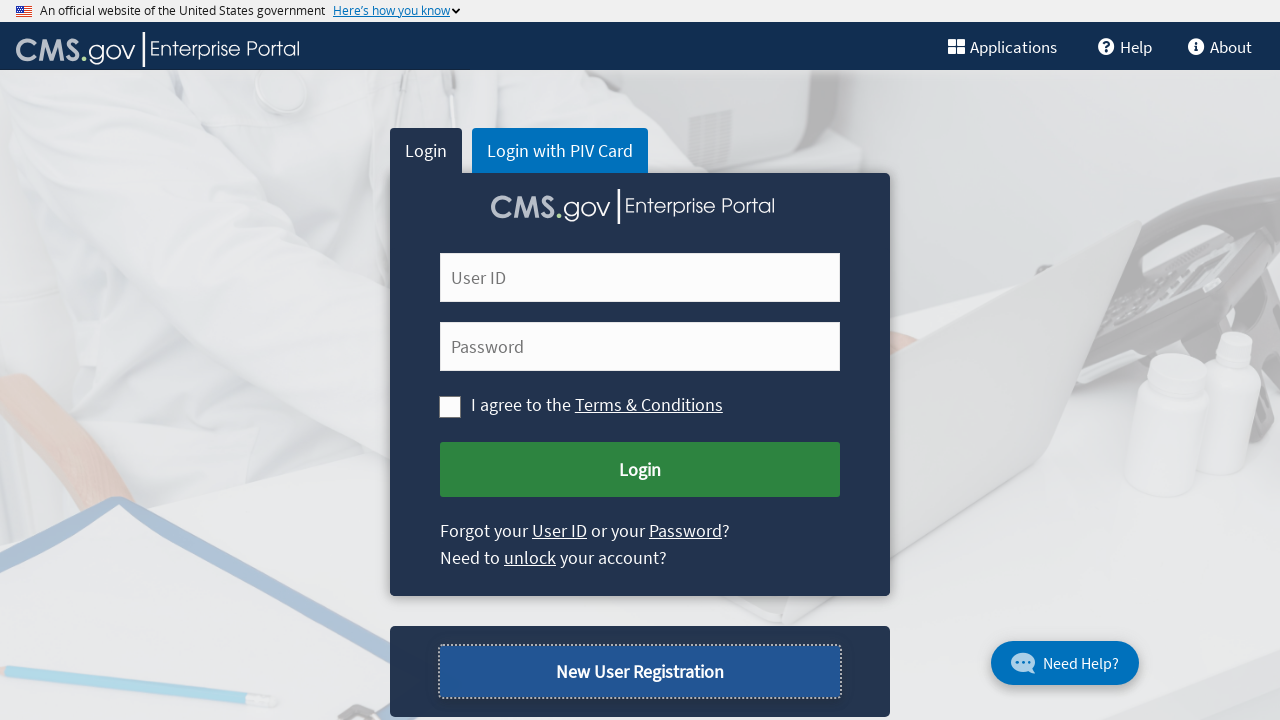

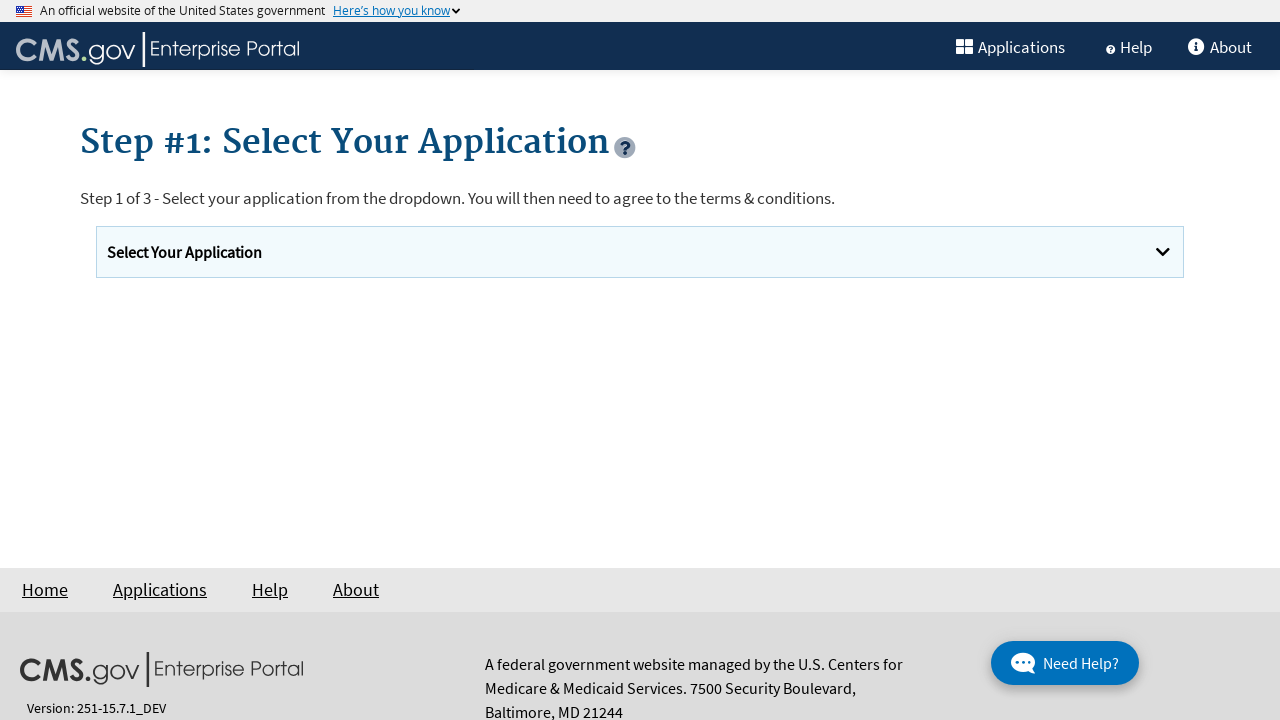